Tests drag and drop functionality on jQuery UI demo page by dragging an element from source to destination within an iframe

Starting URL: https://jqueryui.com/droppable/

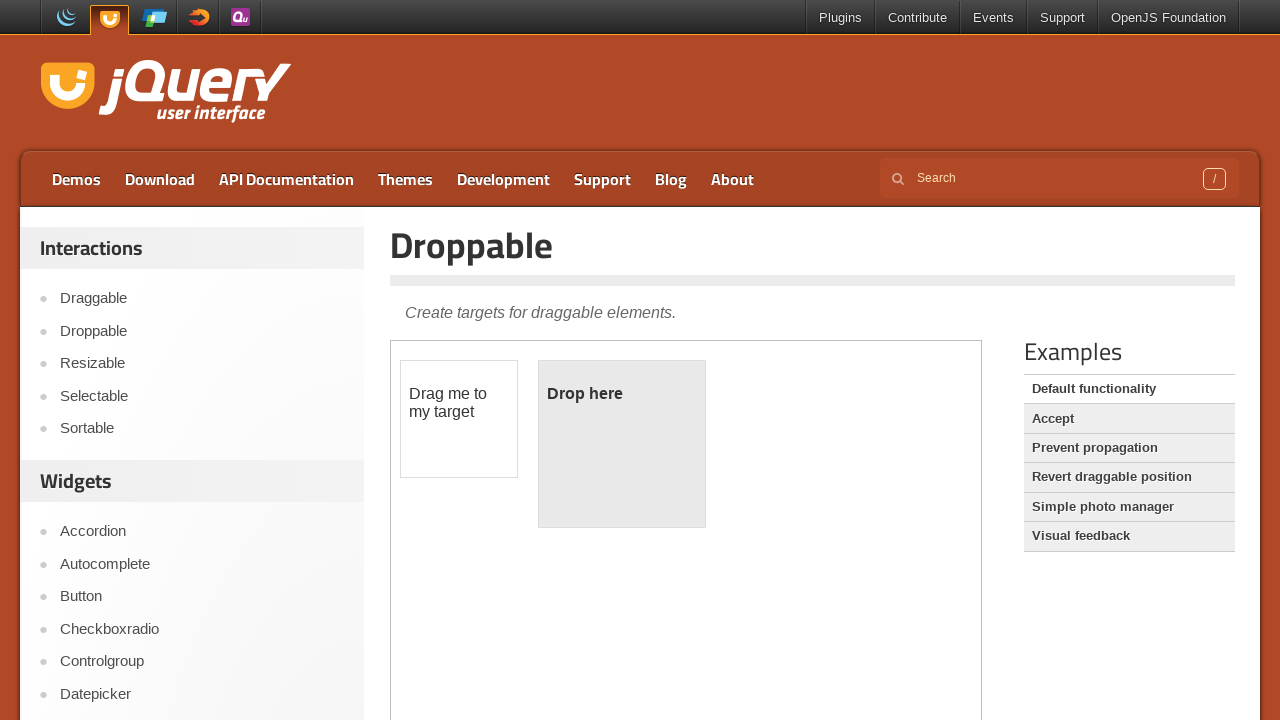

Navigated to jQuery UI droppable demo page
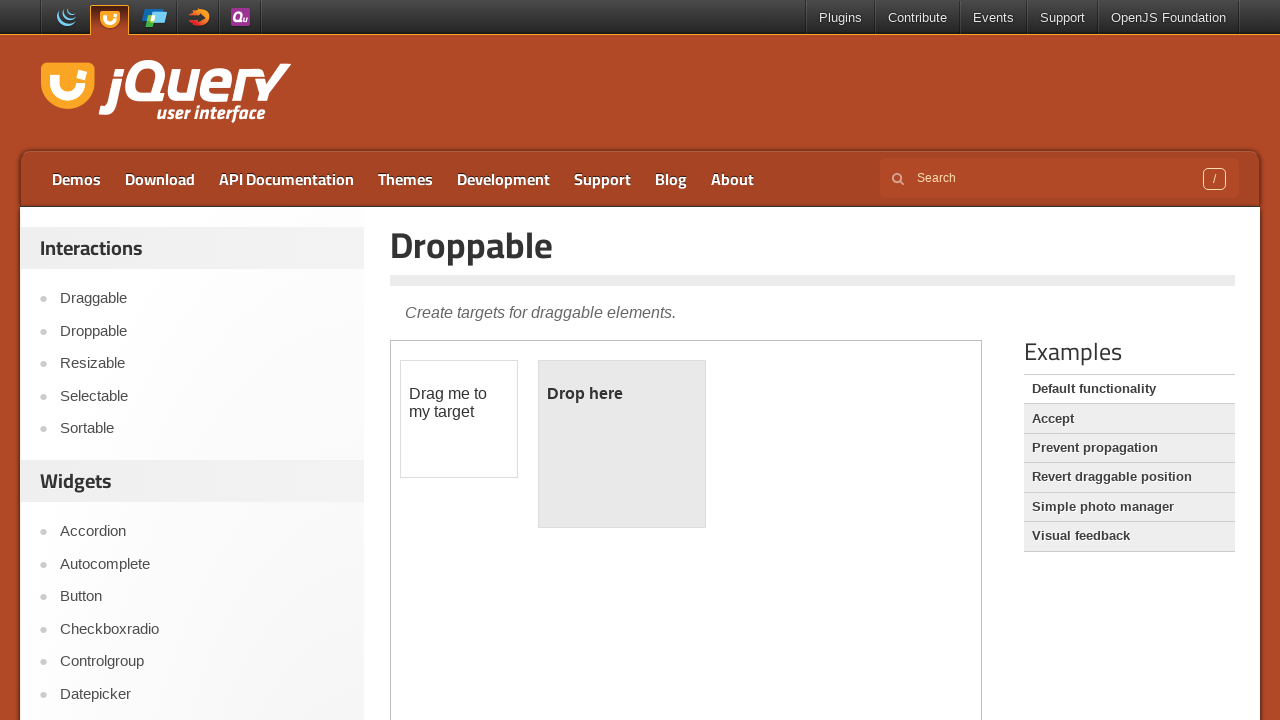

Located iframe containing drag and drop demo
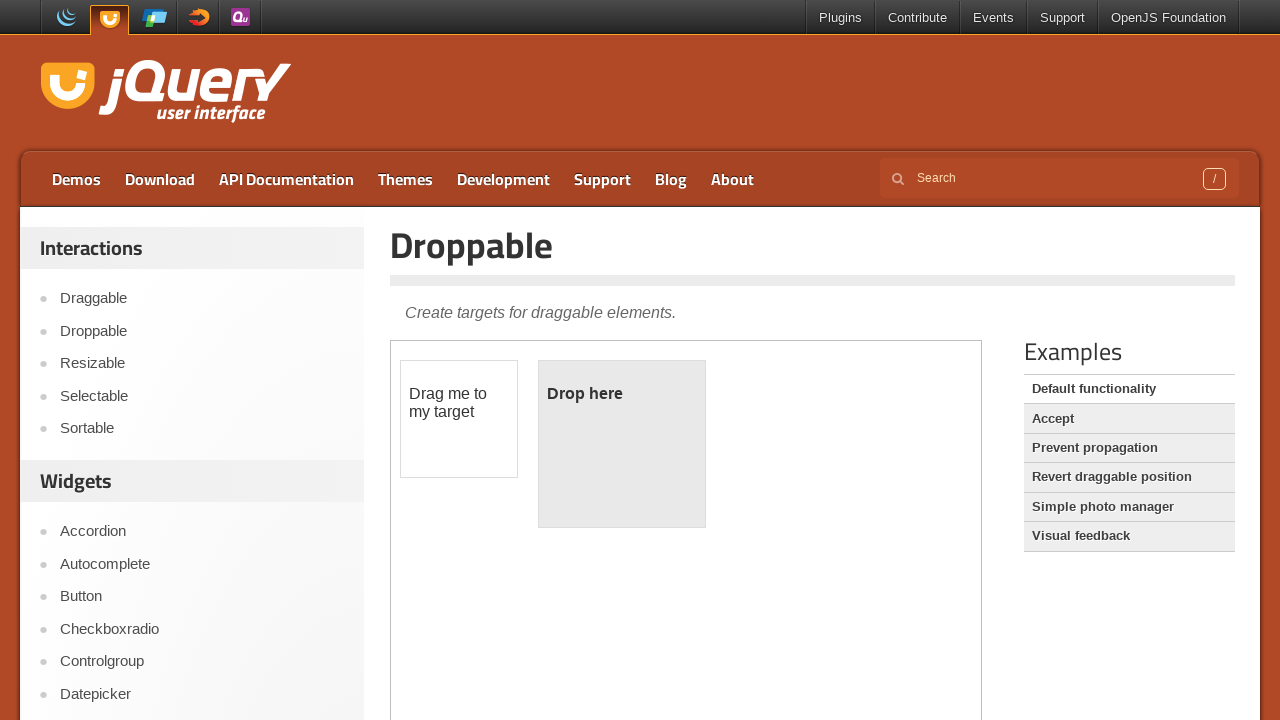

Located draggable element within iframe
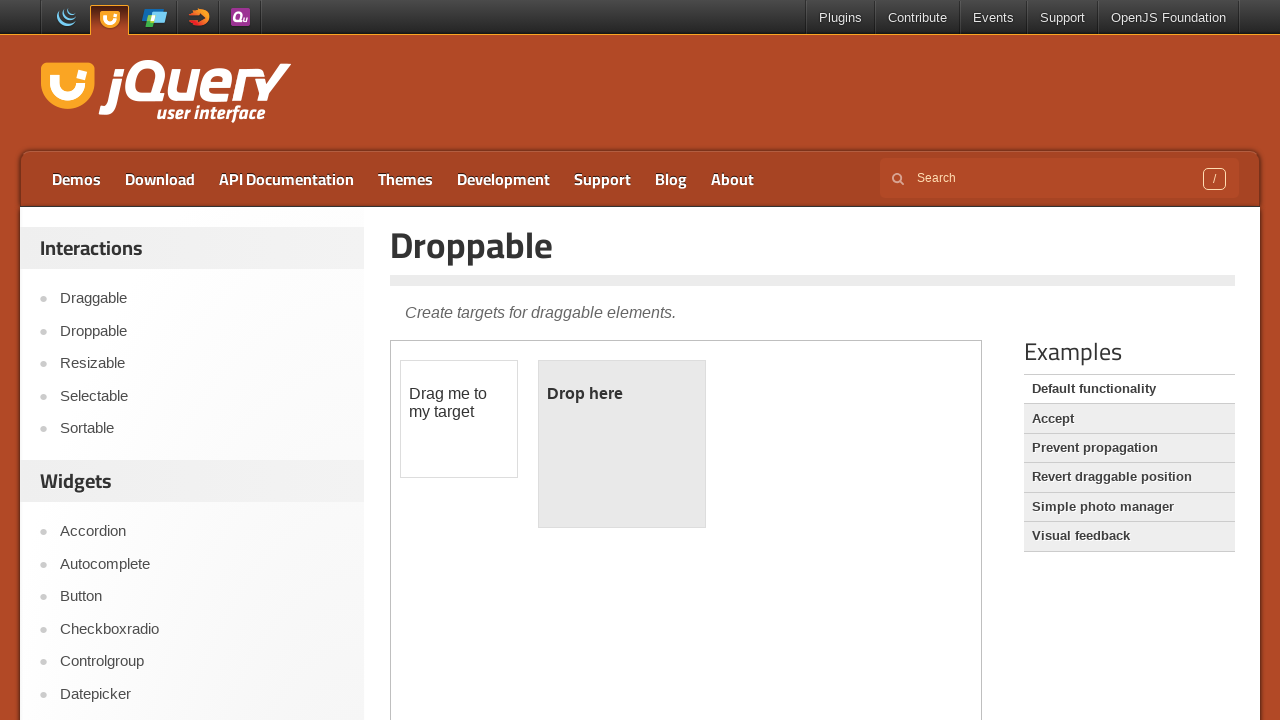

Located droppable element within iframe
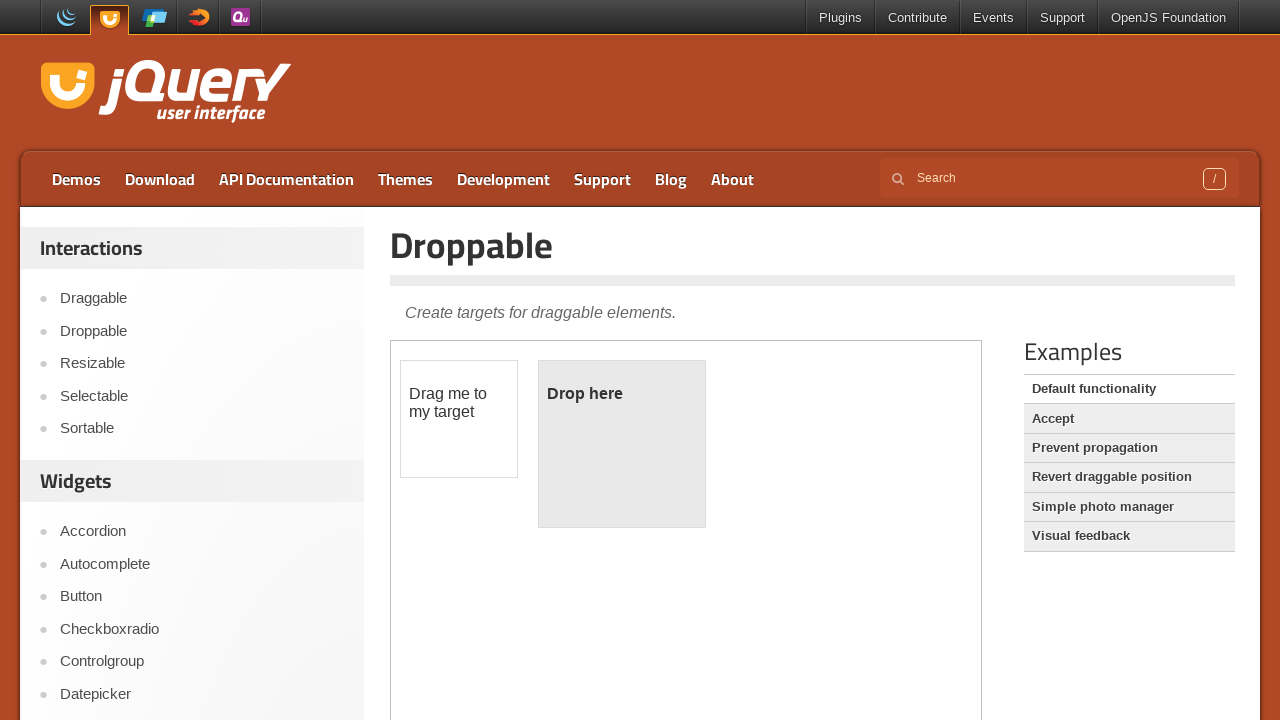

Dragged draggable element to droppable element at (622, 444)
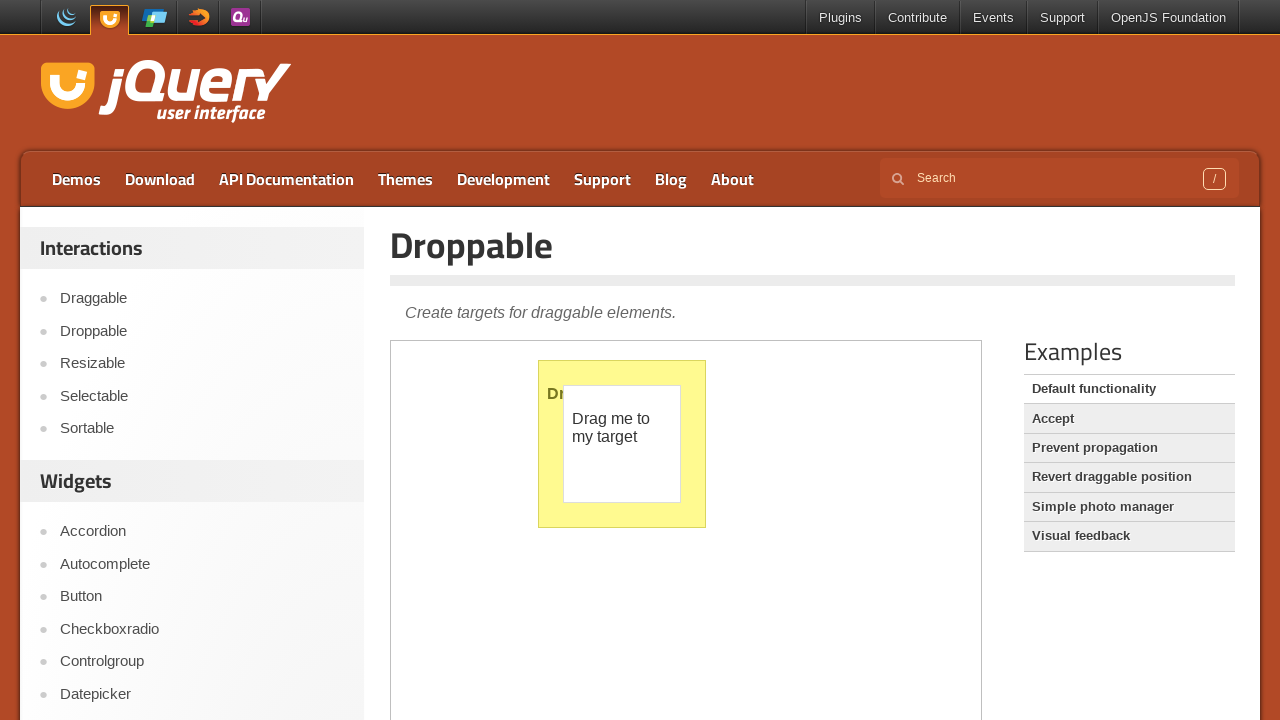

Clicked on Draggable link in main navigation at (813, 311) on text=Draggable
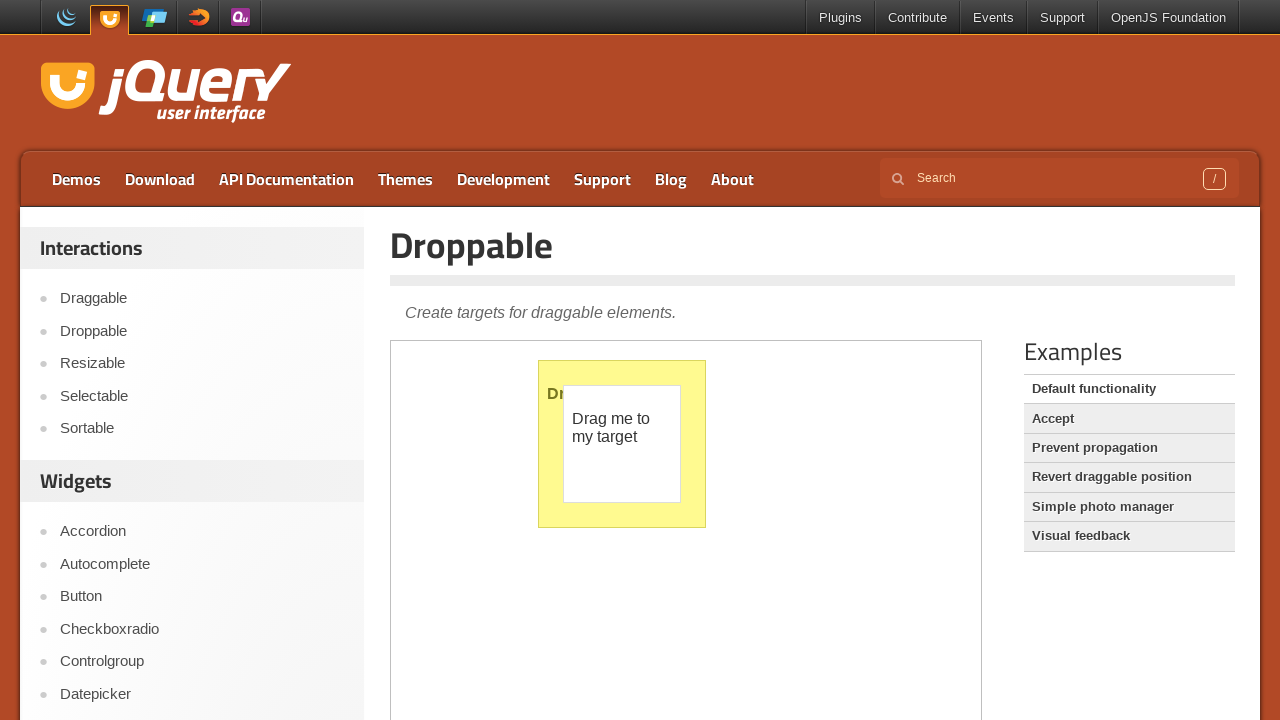

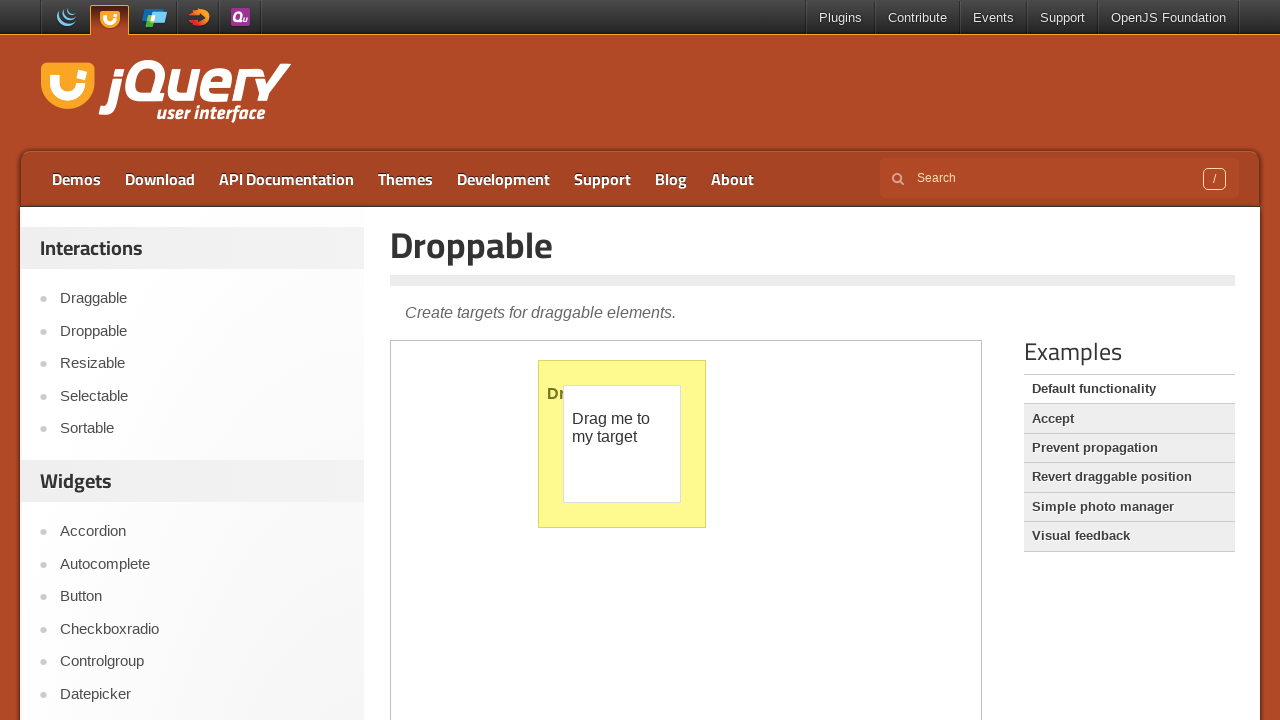